Tests adding a new customer in the Bank Manager portal by clicking Bank Manager Login, selecting Add Customer option, filling in first name, last name, and post code, then submitting and accepting the alert.

Starting URL: https://www.globalsqa.com/angularJs-protractor/BankingProject/#/login

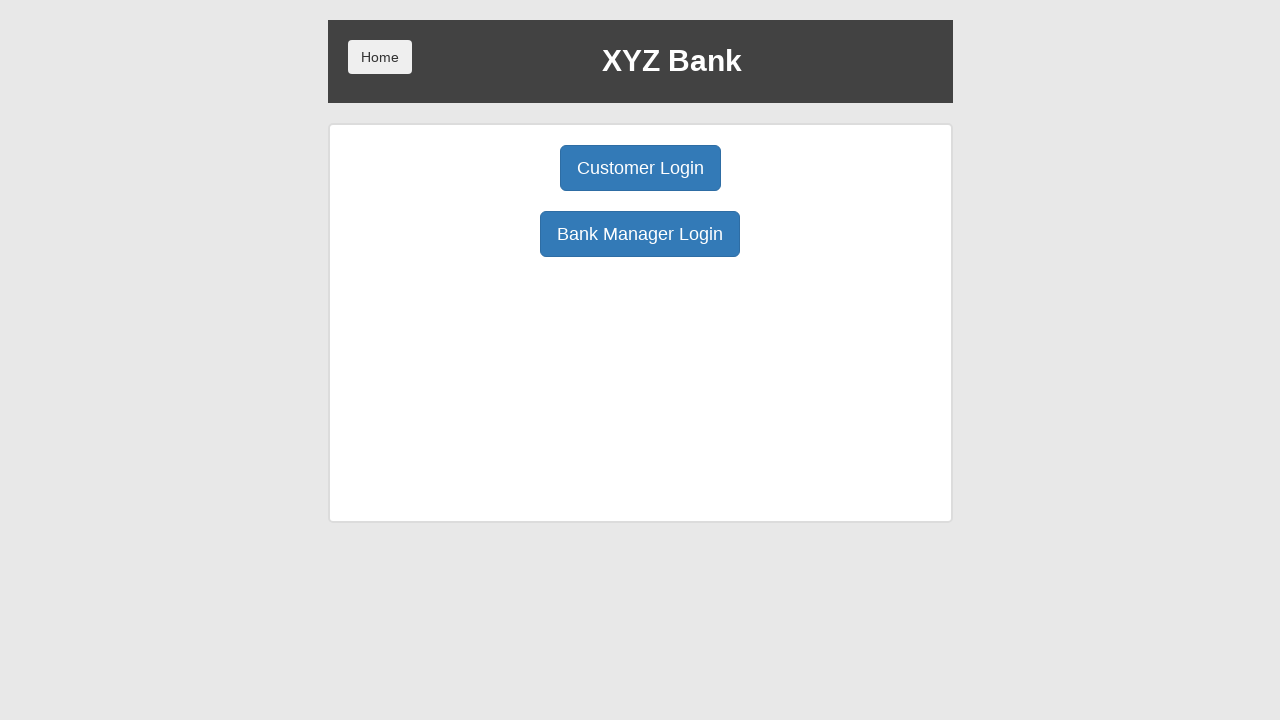

Clicked Bank Manager Login button at (640, 234) on button:has-text('Bank Manager Login')
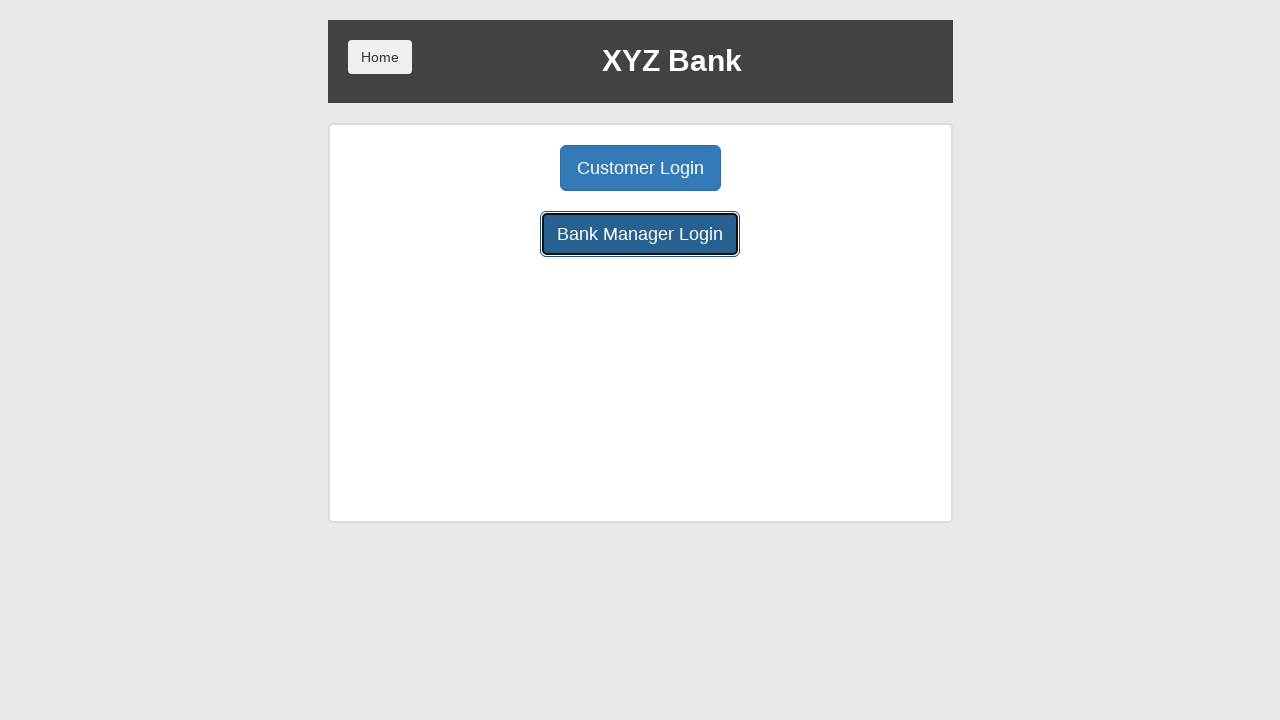

Clicked Add Customer option at (502, 168) on button:has-text('Add Customer')
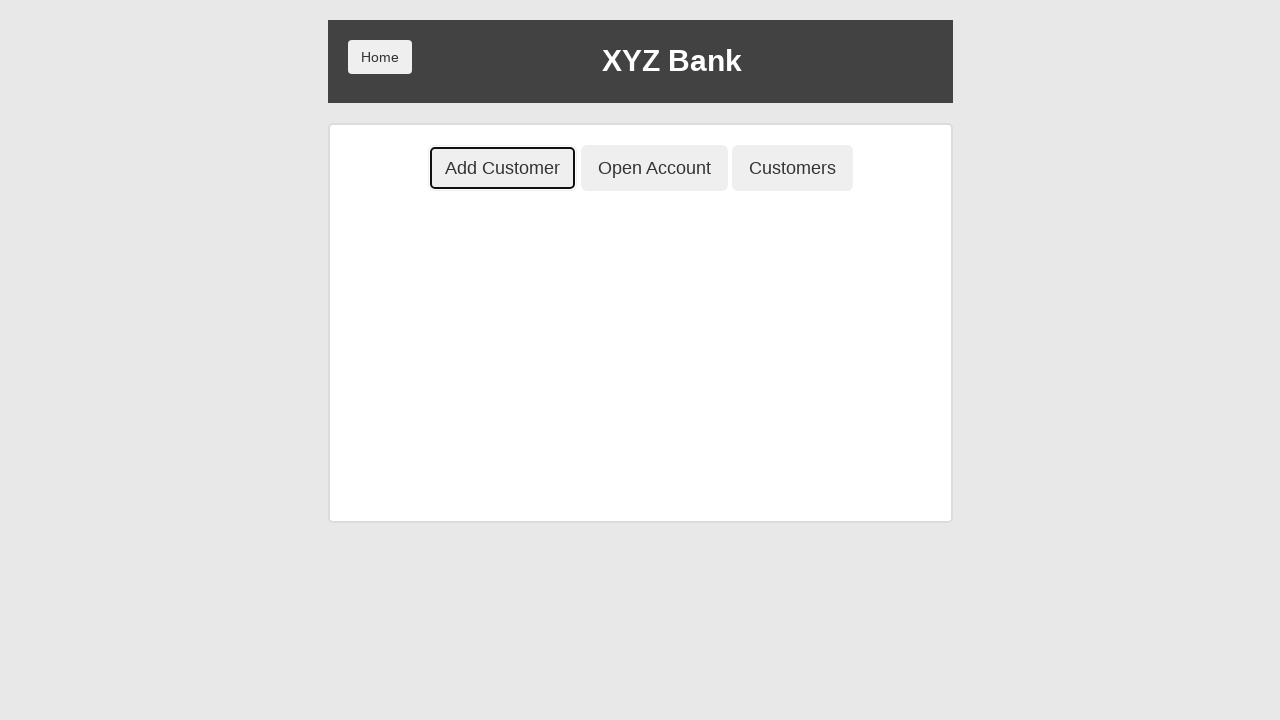

Entered first name 'First_Name_01' on input[ng-model='fName']
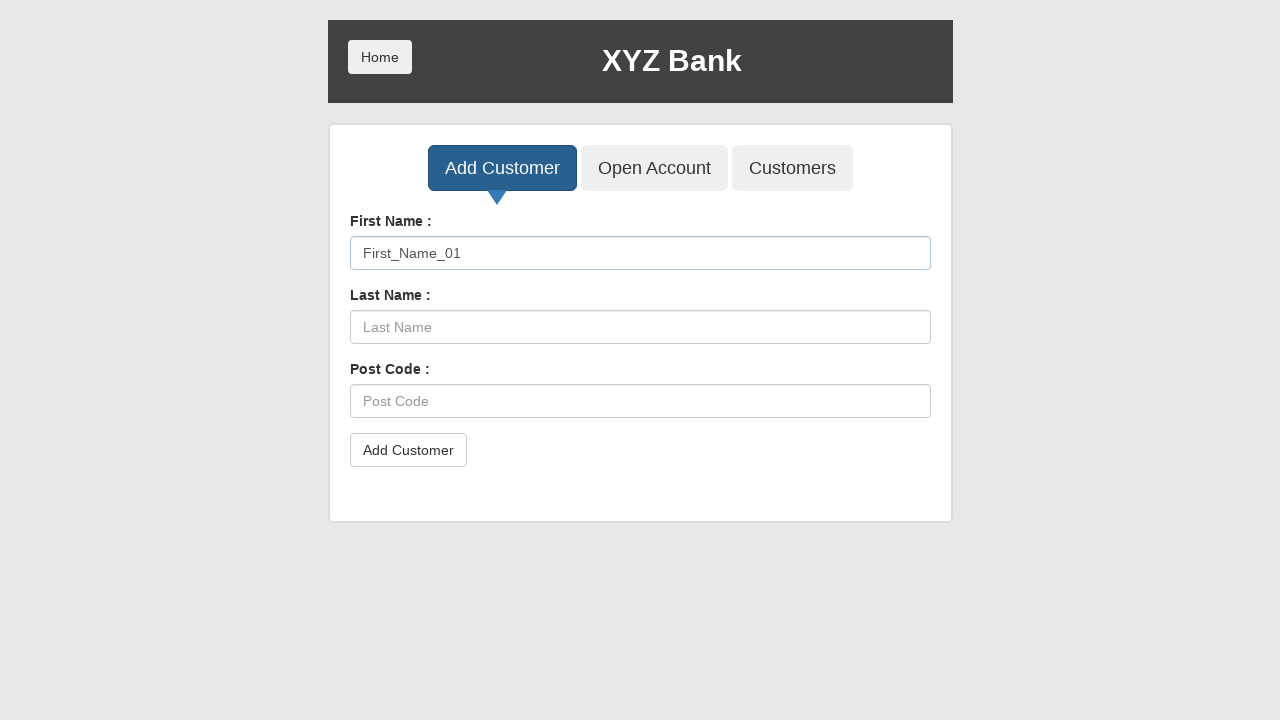

Entered last name 'Last_Name_01' on input[ng-model='lName']
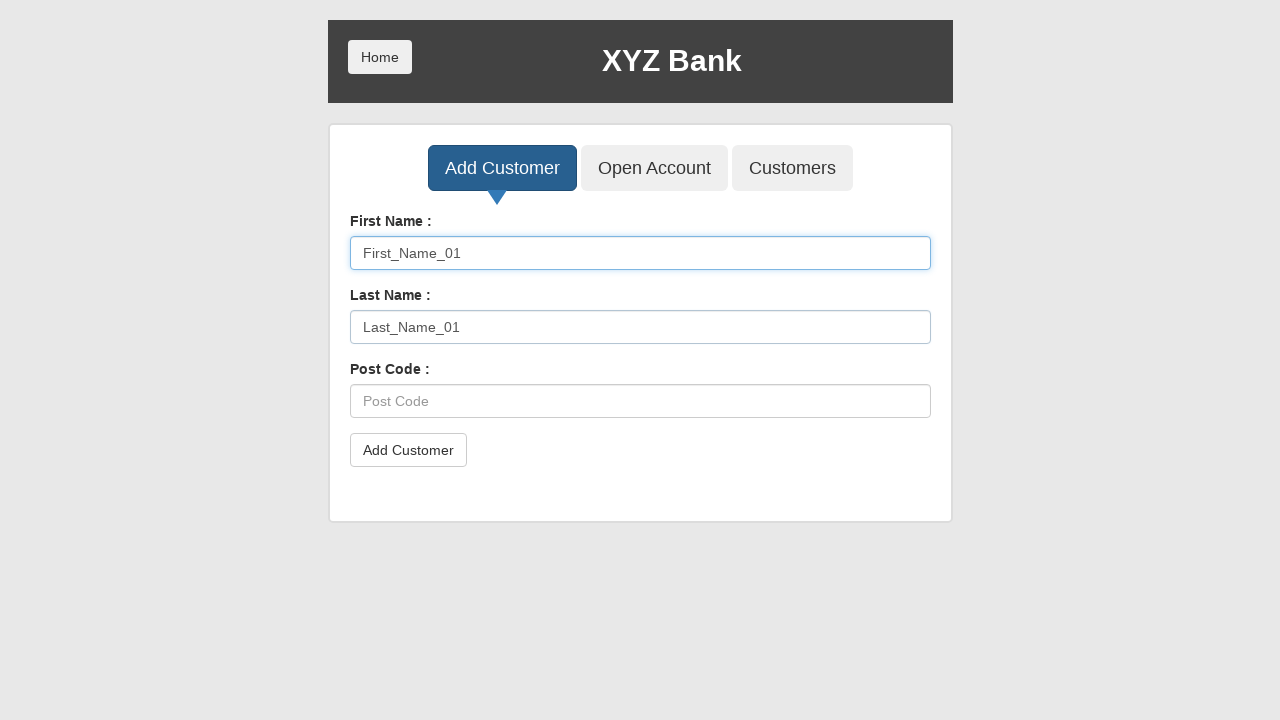

Entered post code '632528' on input[ng-model='postCd']
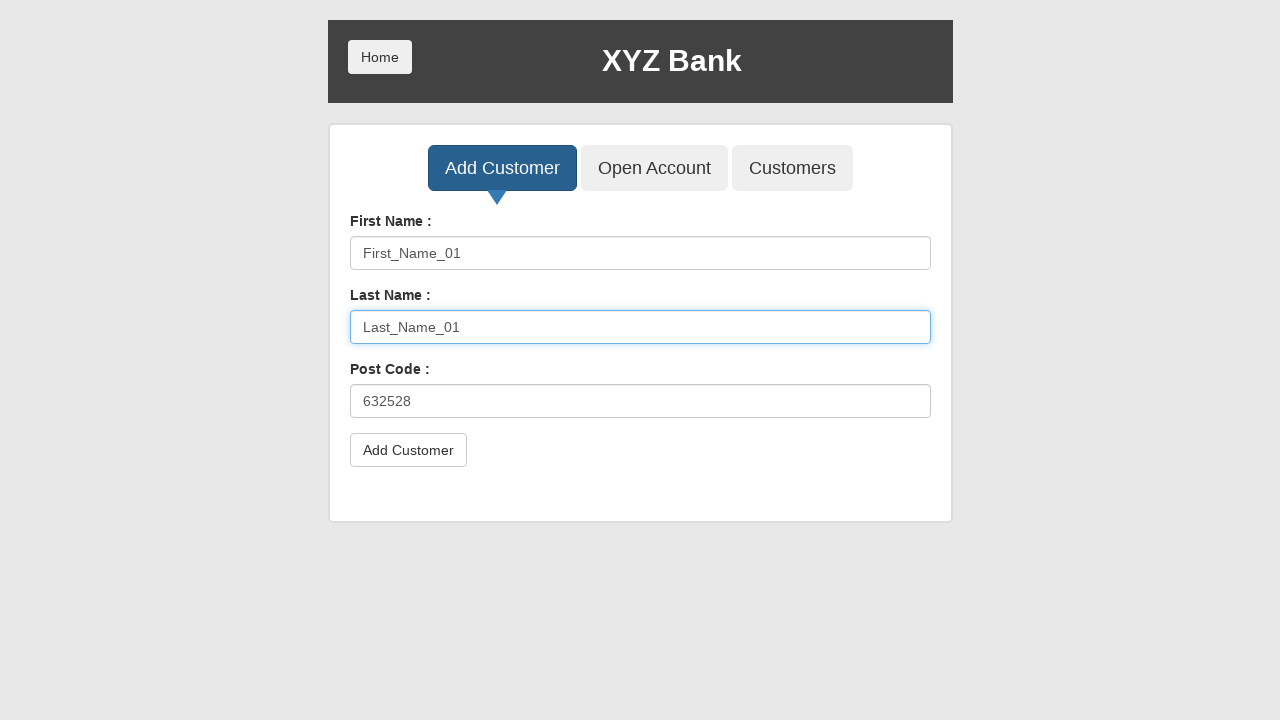

Clicked submit button to add customer at (408, 450) on button[type='submit']
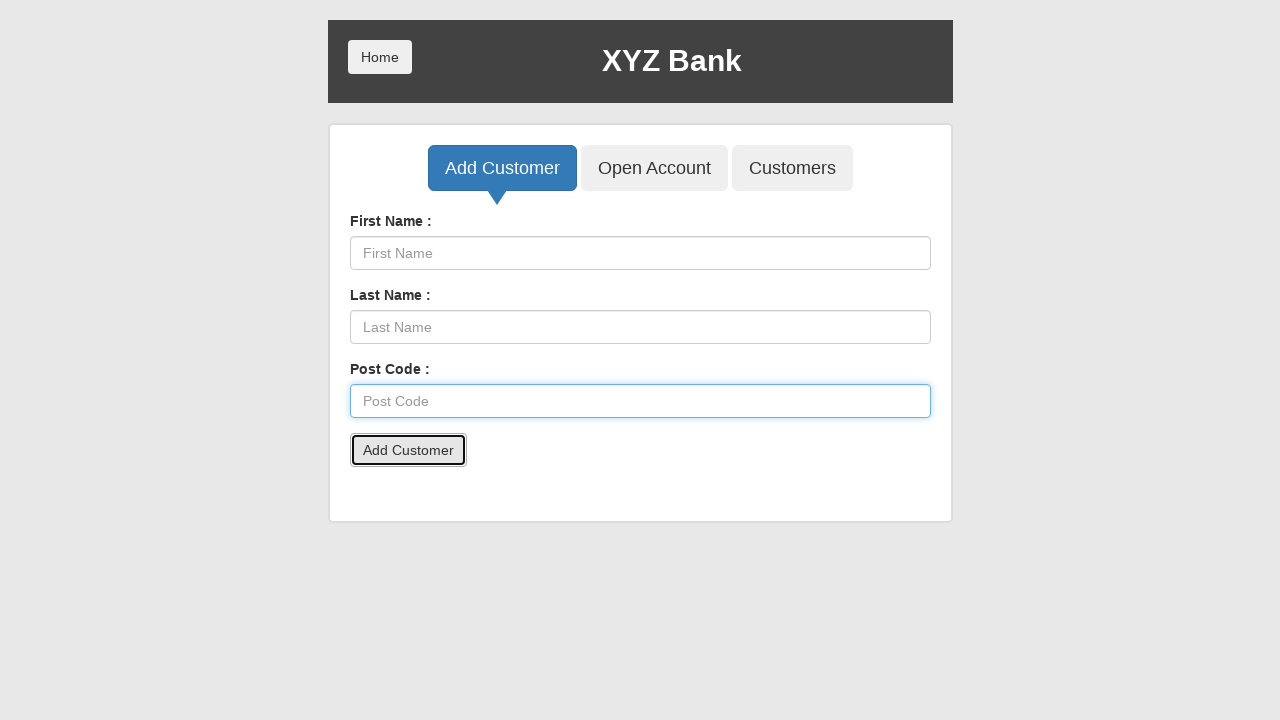

Set up dialog handler to accept alerts
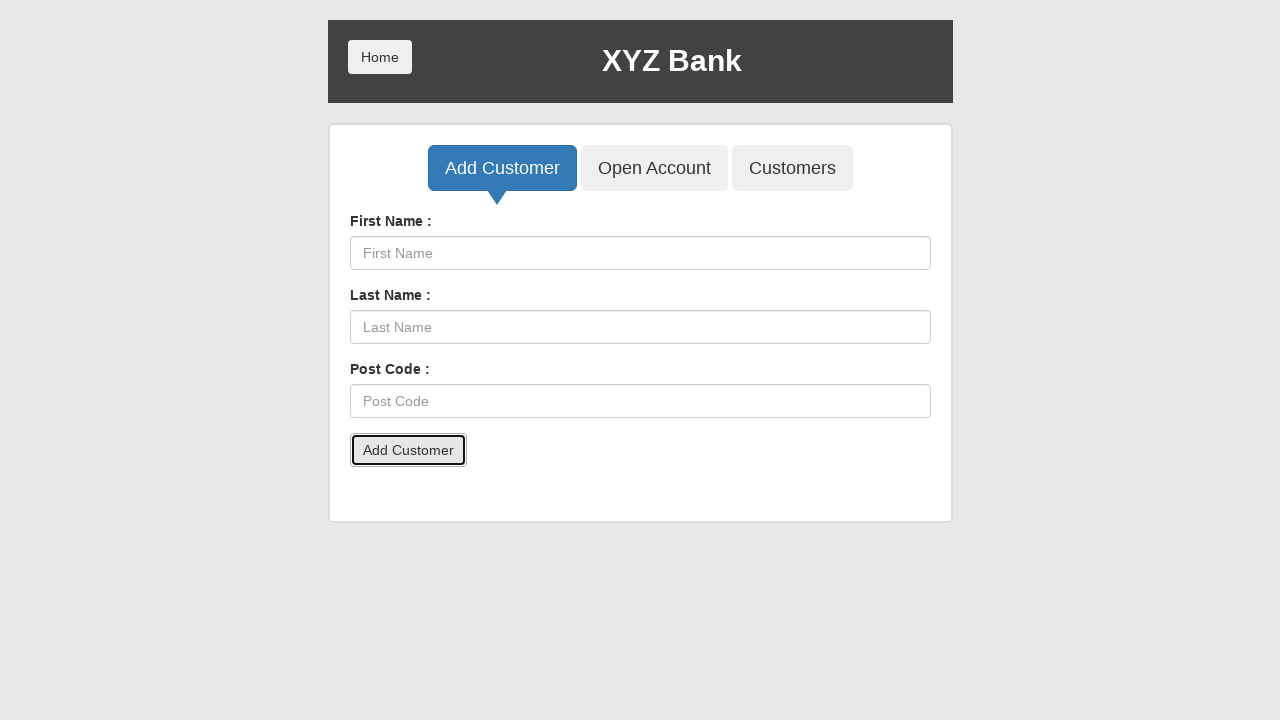

Waited 1000ms for alert to be processed
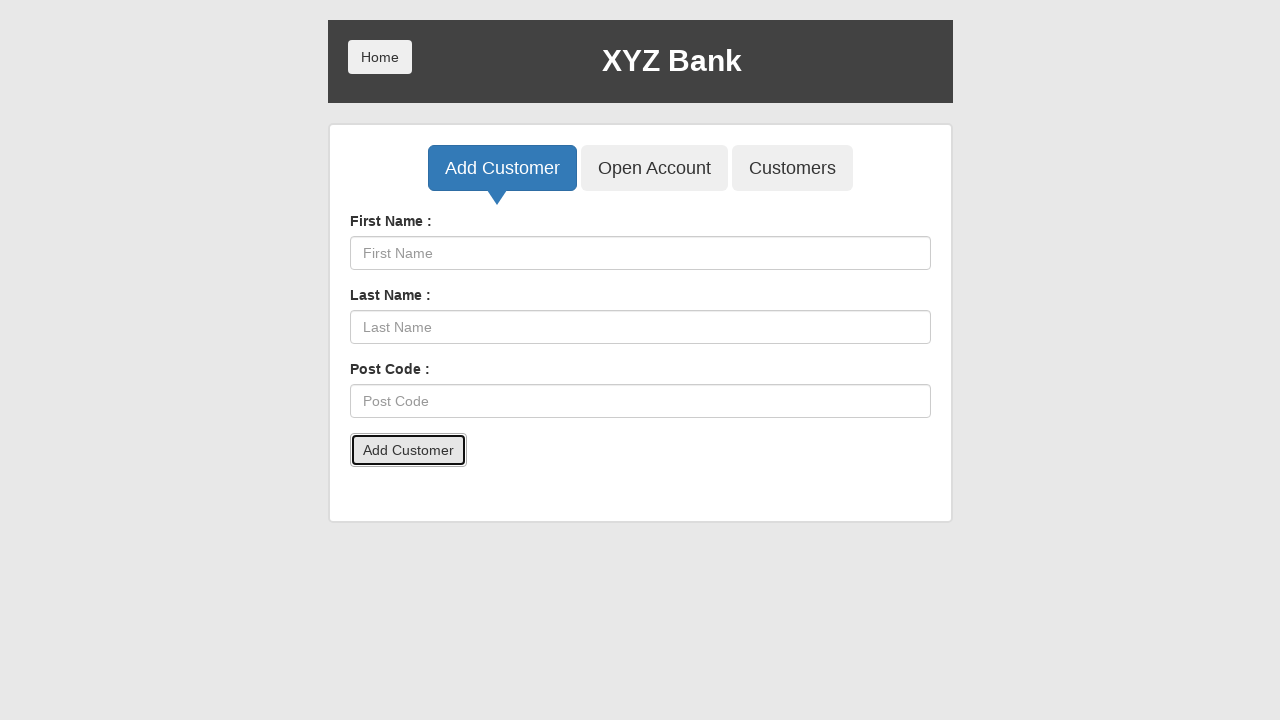

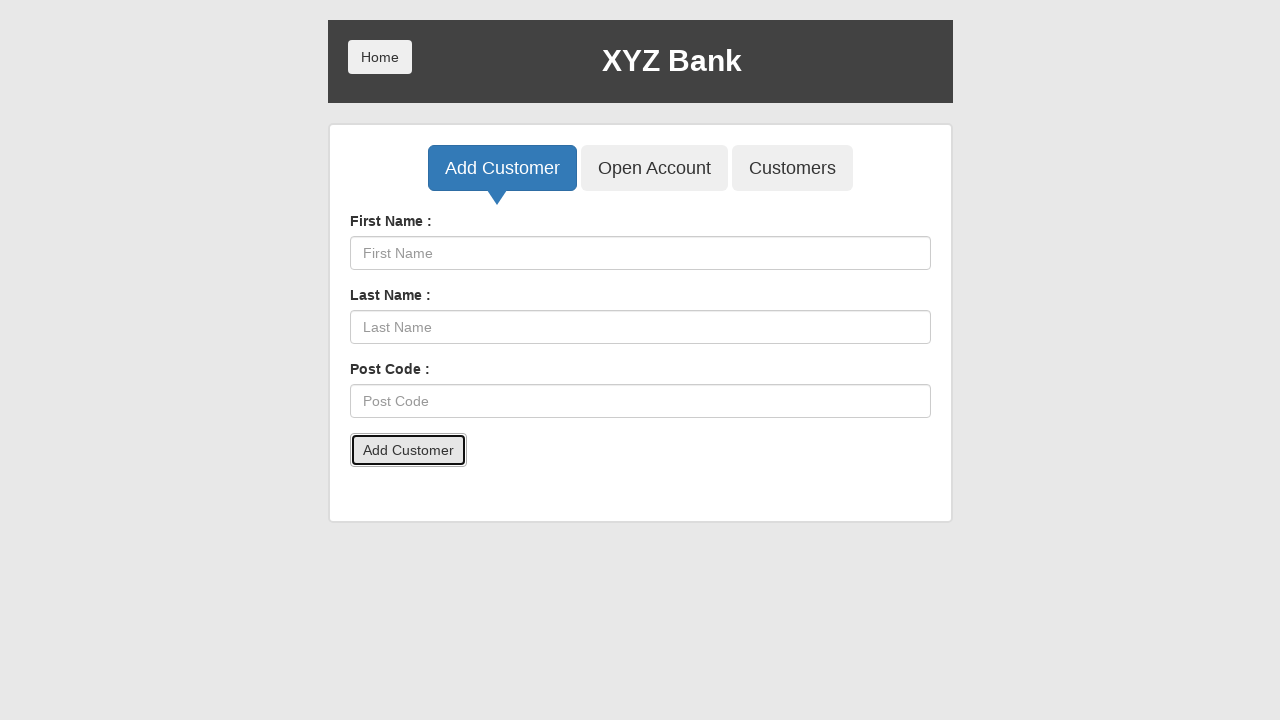